Tests form field input by entering text into a topic input field

Starting URL: http://demo.automationtalks.com/DemoQAapplication/DemoQa/demoqa.com/frames/index.html

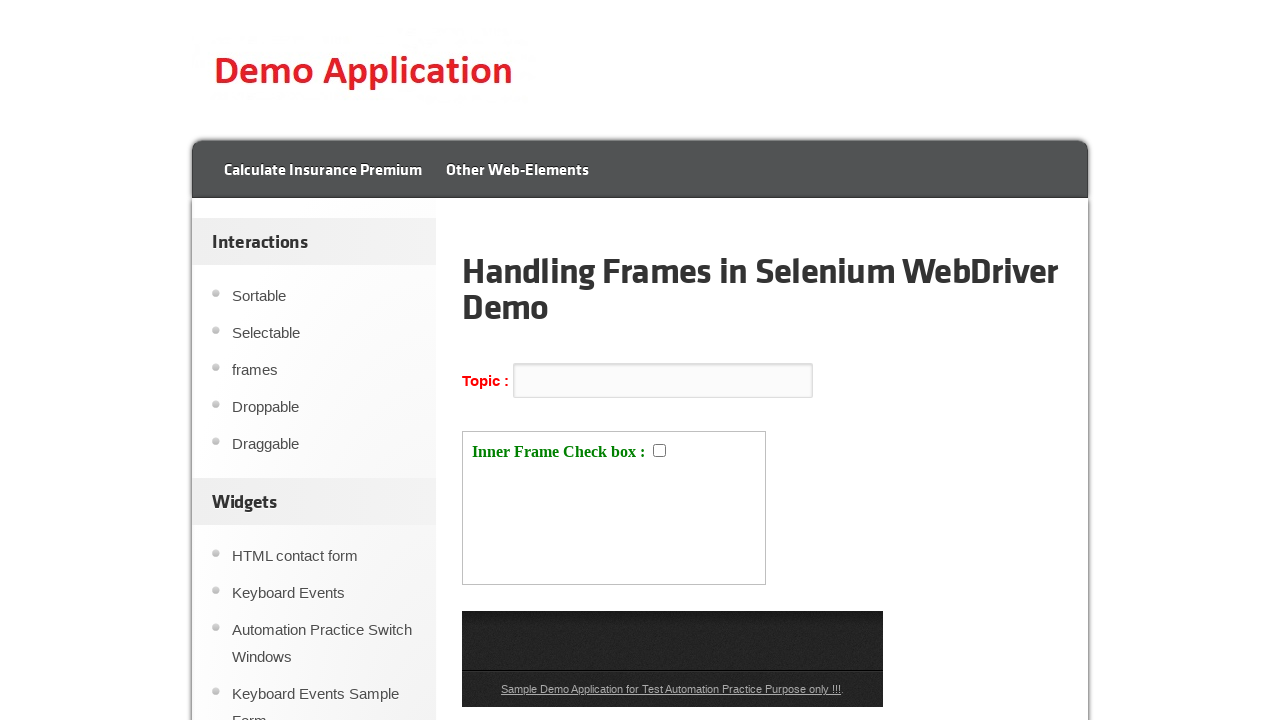

Filled topic input field with 'Selenium' on //b[@id='topic']/following-sibling::input
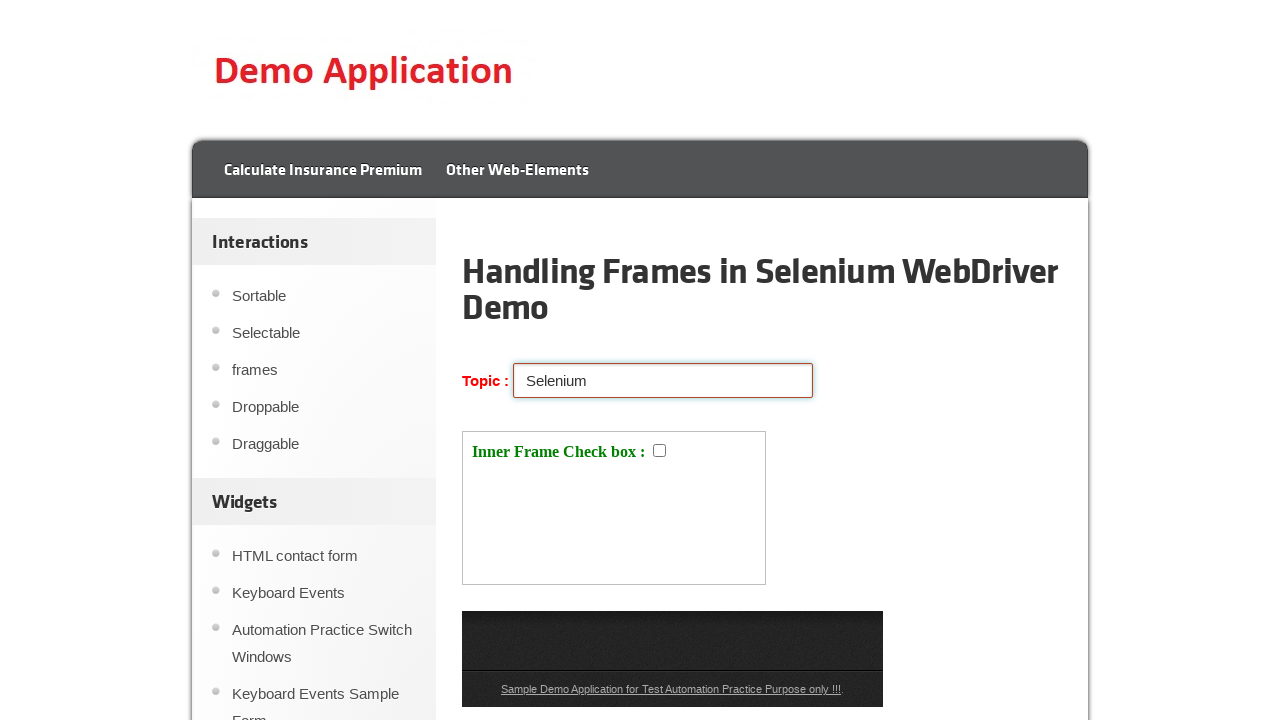

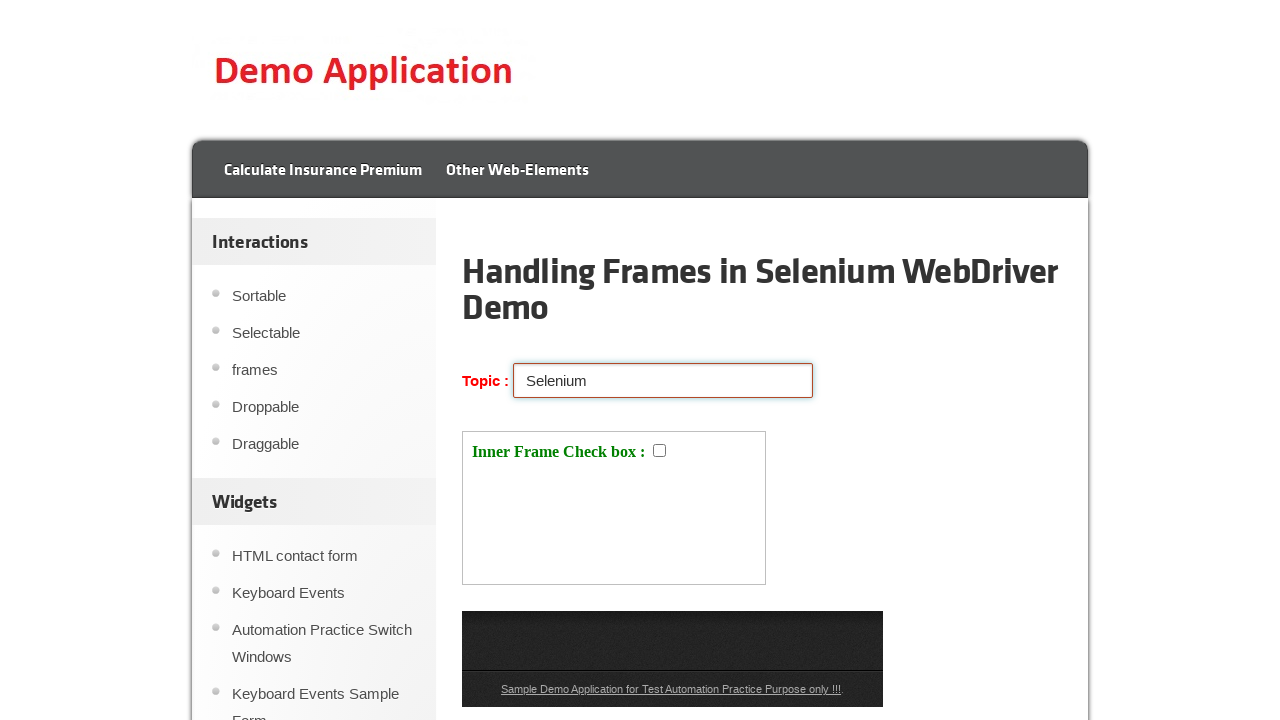